Tests a mathematical sum calculator form by extracting two numbers, calculating their sum, selecting the result from a dropdown, and submitting the form

Starting URL: http://suninjuly.github.io/selects1.html

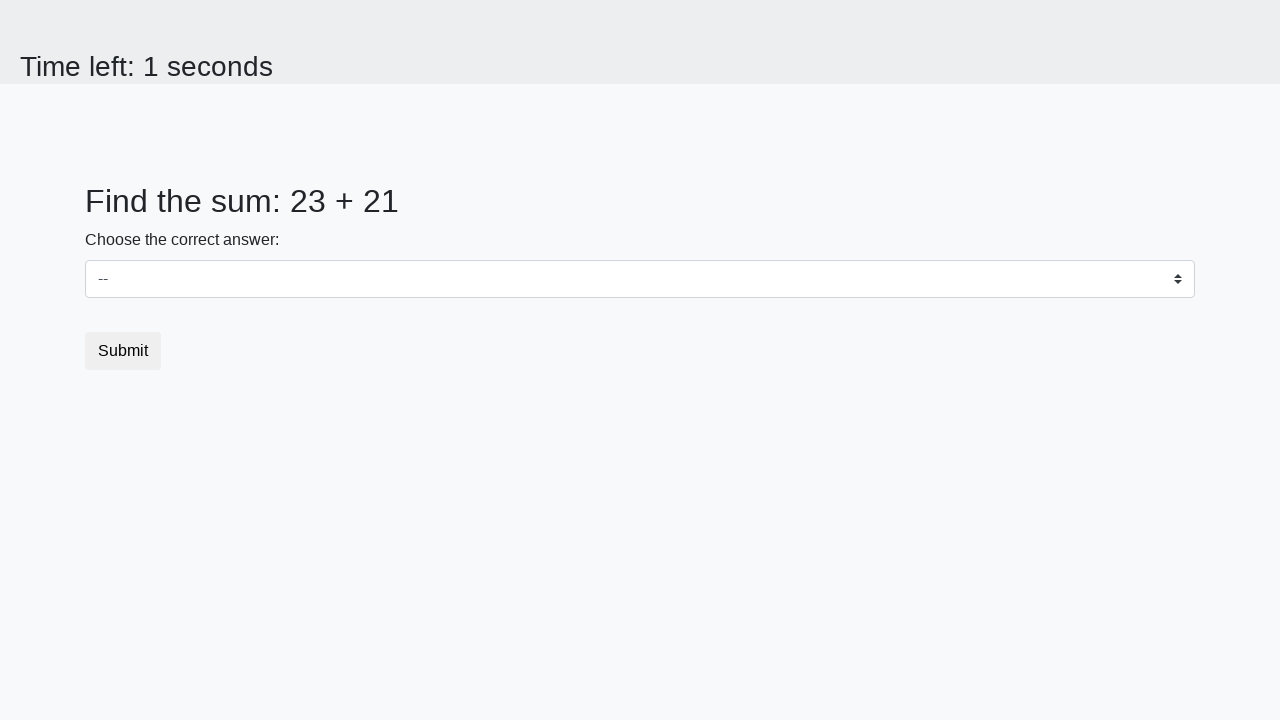

Extracted first number from #num1 element
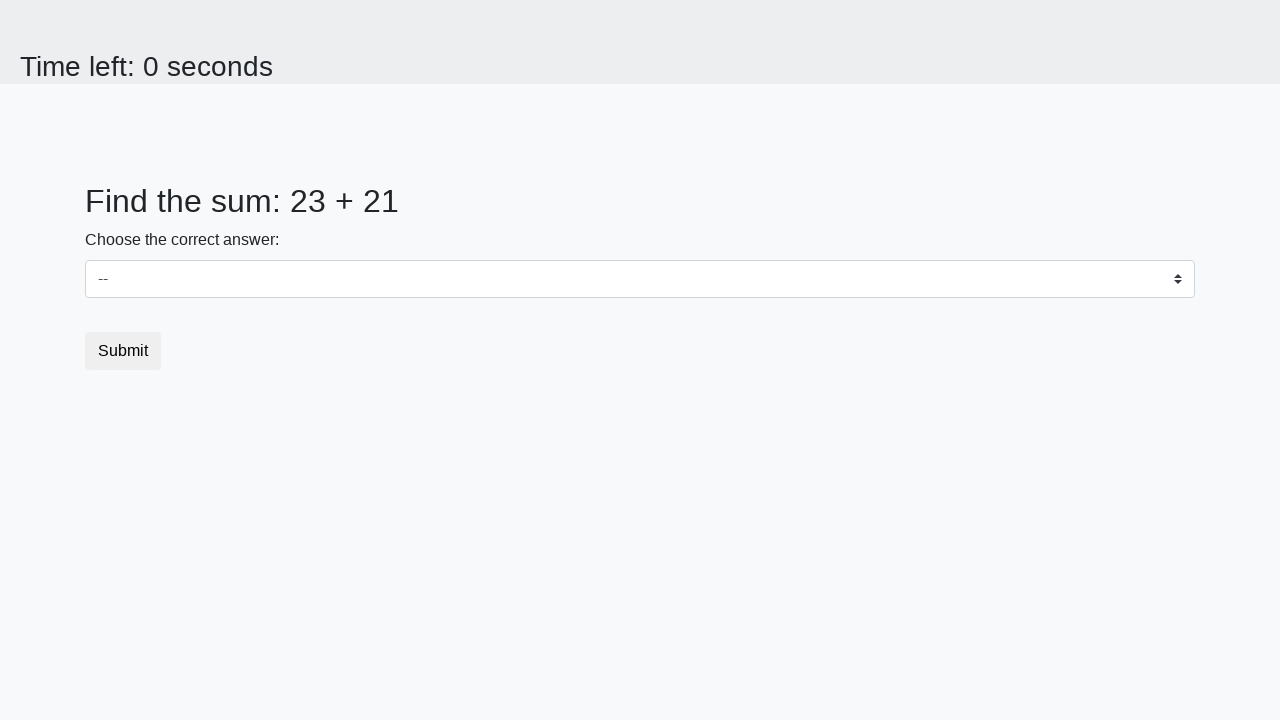

Extracted second number from #num2 element
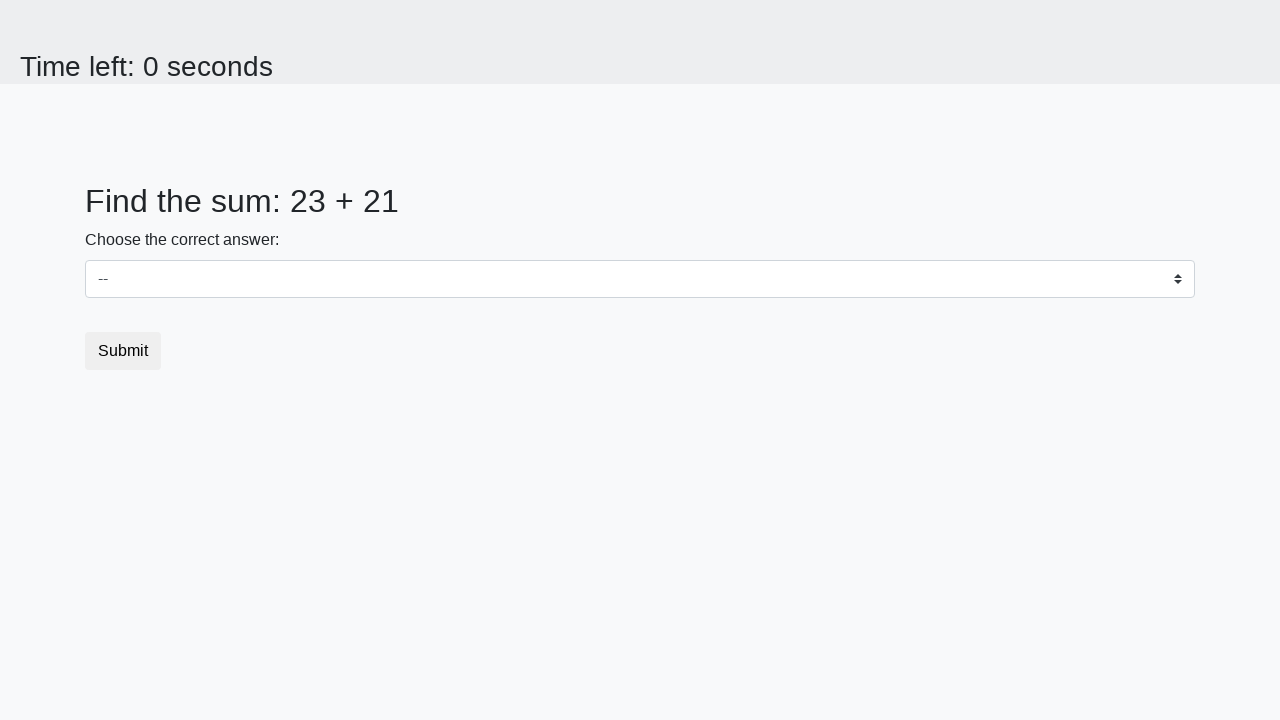

Calculated sum: 23 + 21 = 44
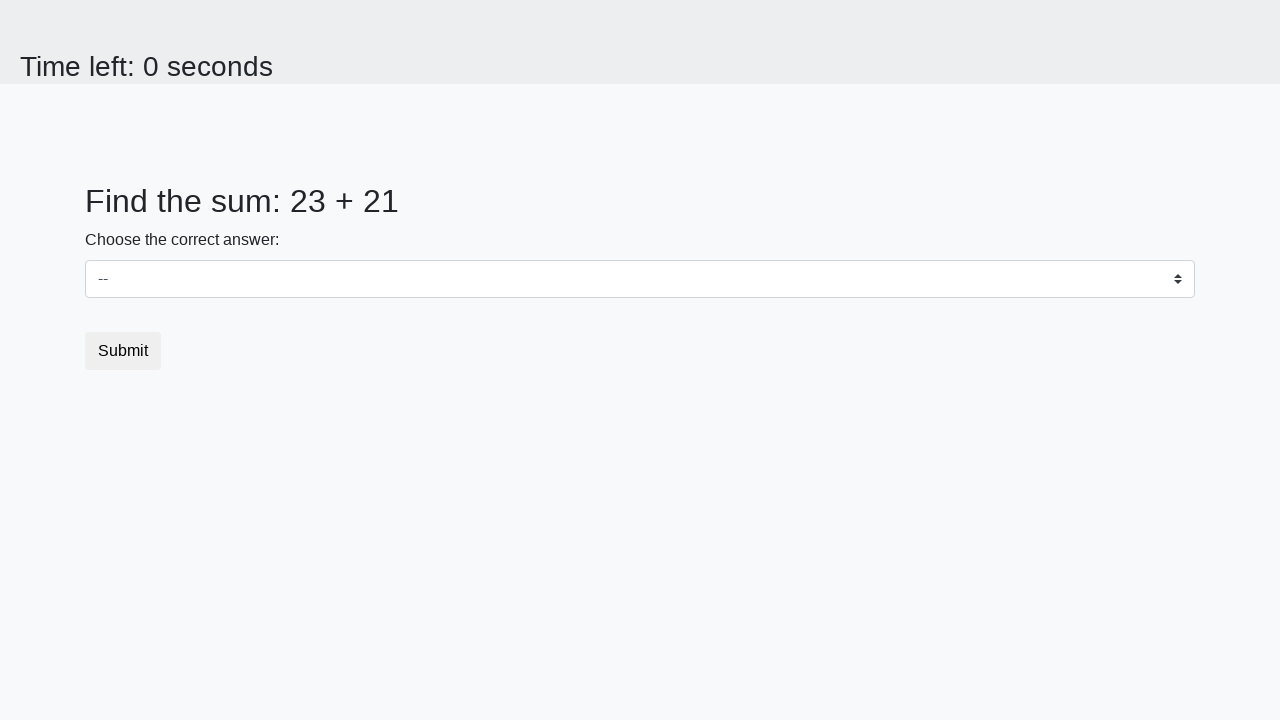

Selected calculated sum '44' from dropdown on #dropdown
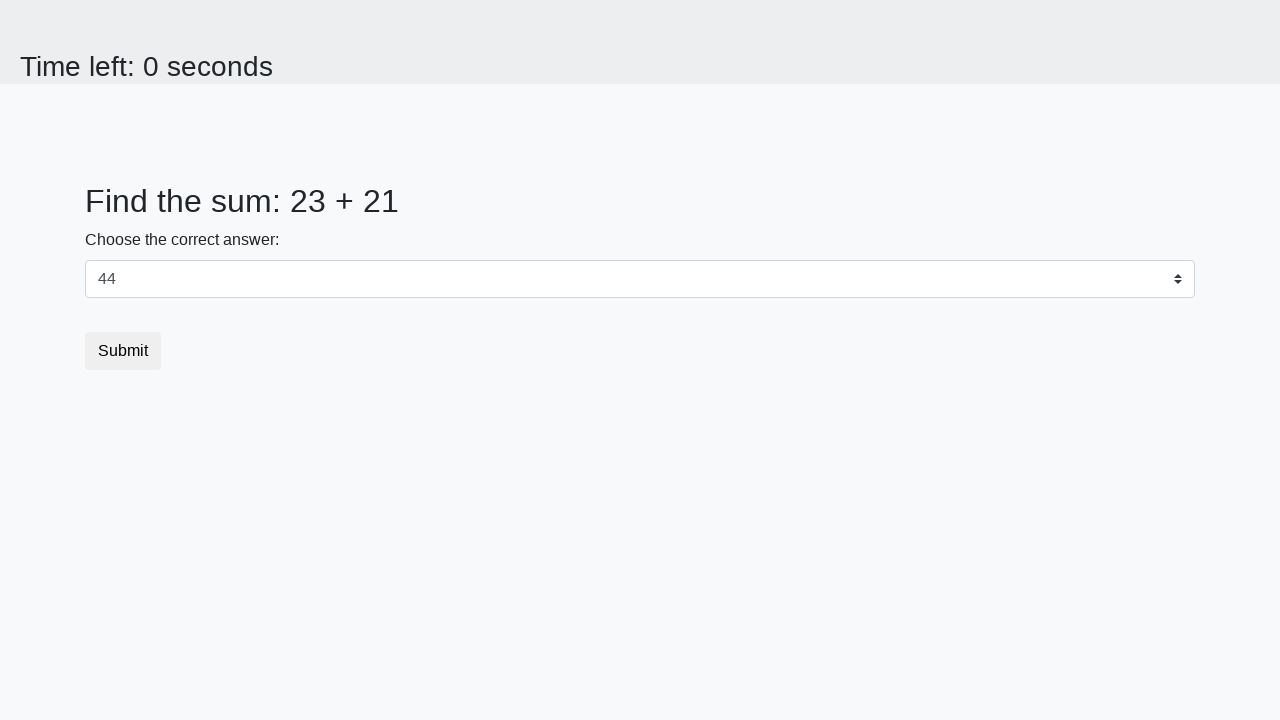

Clicked submit button to submit the form at (123, 351) on .btn.btn-default
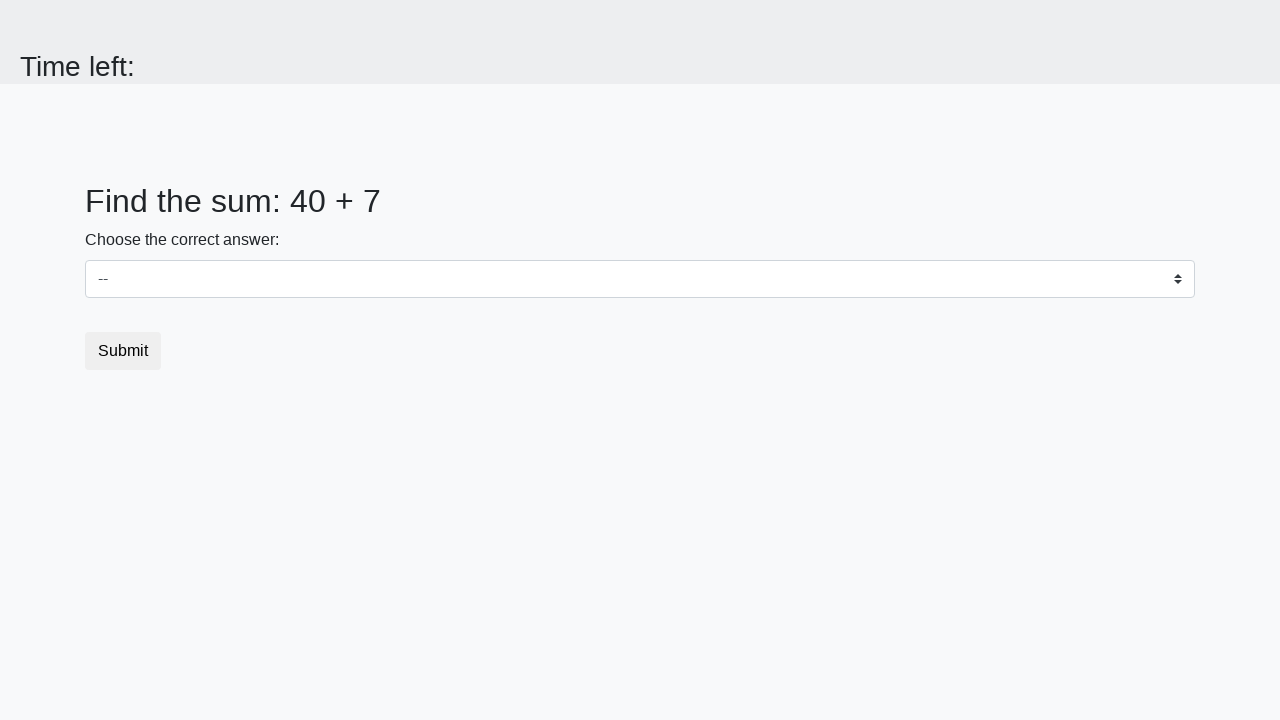

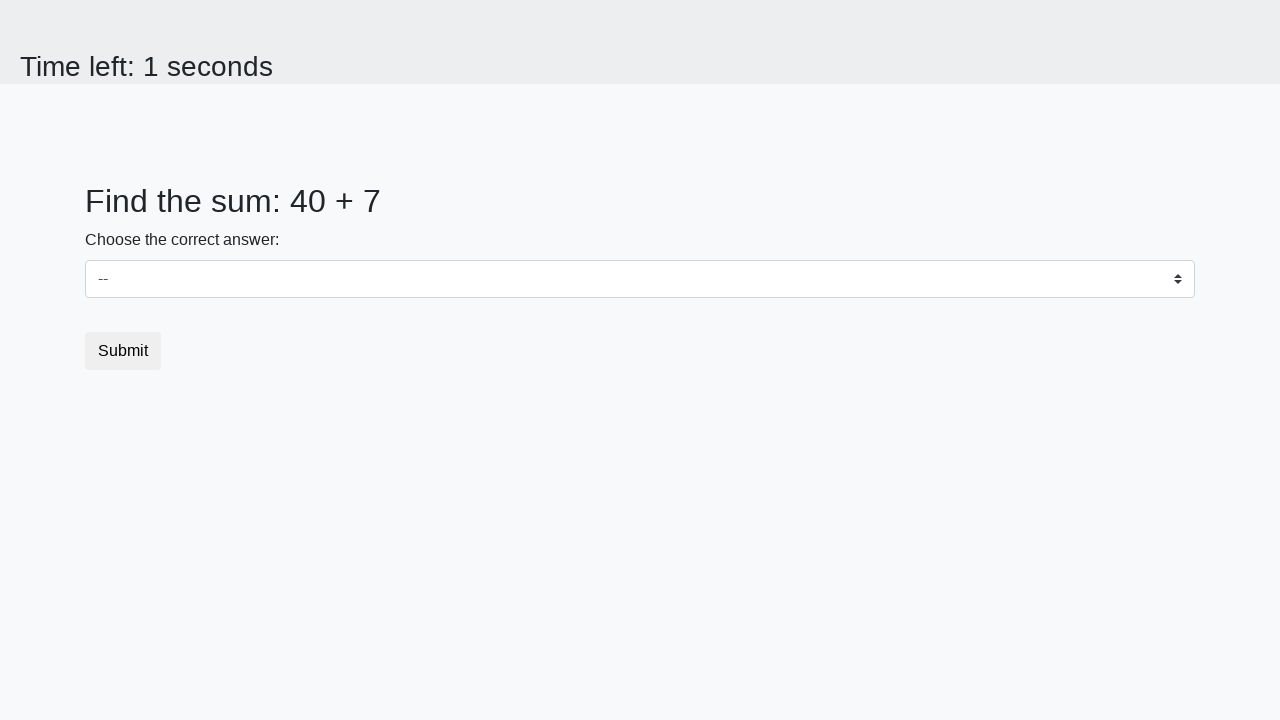